Navigates to My Account page and clicks on login link to verify login form is displayed

Starting URL: https://alchemy.hguy.co/lms

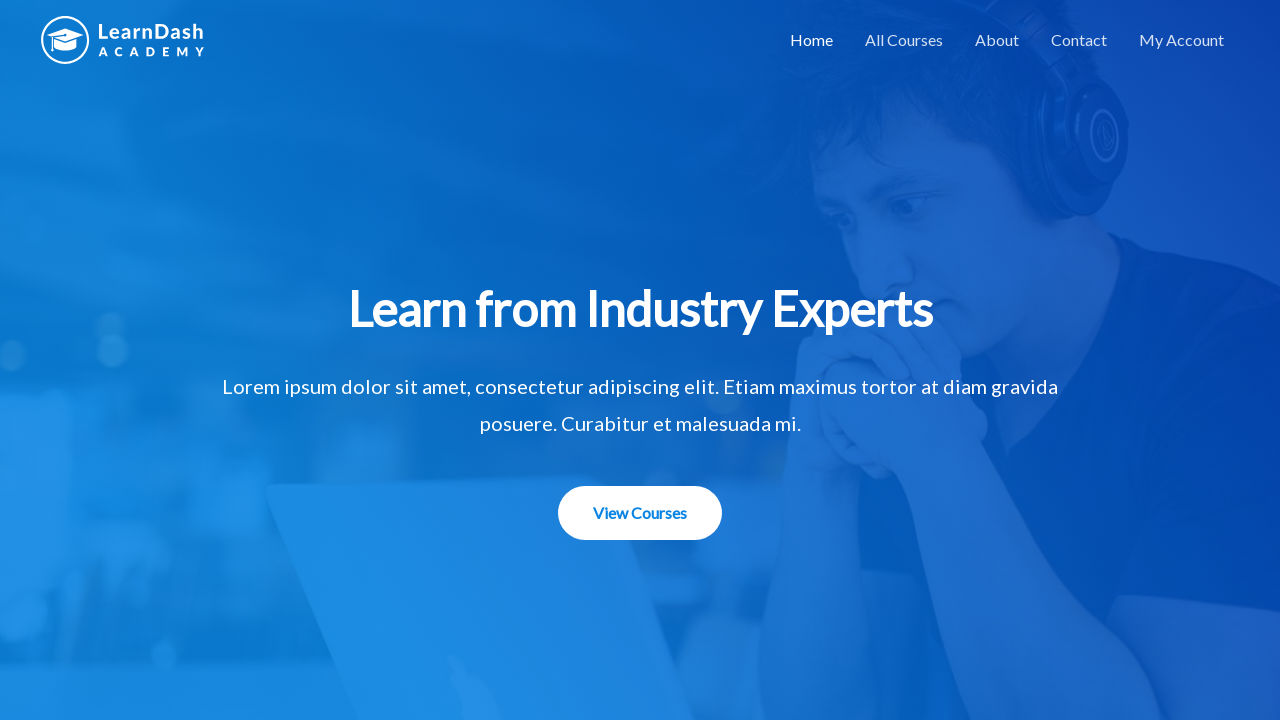

Clicked on My Account link at (1182, 40) on xpath=//*[@id='menu-item-1507']/a
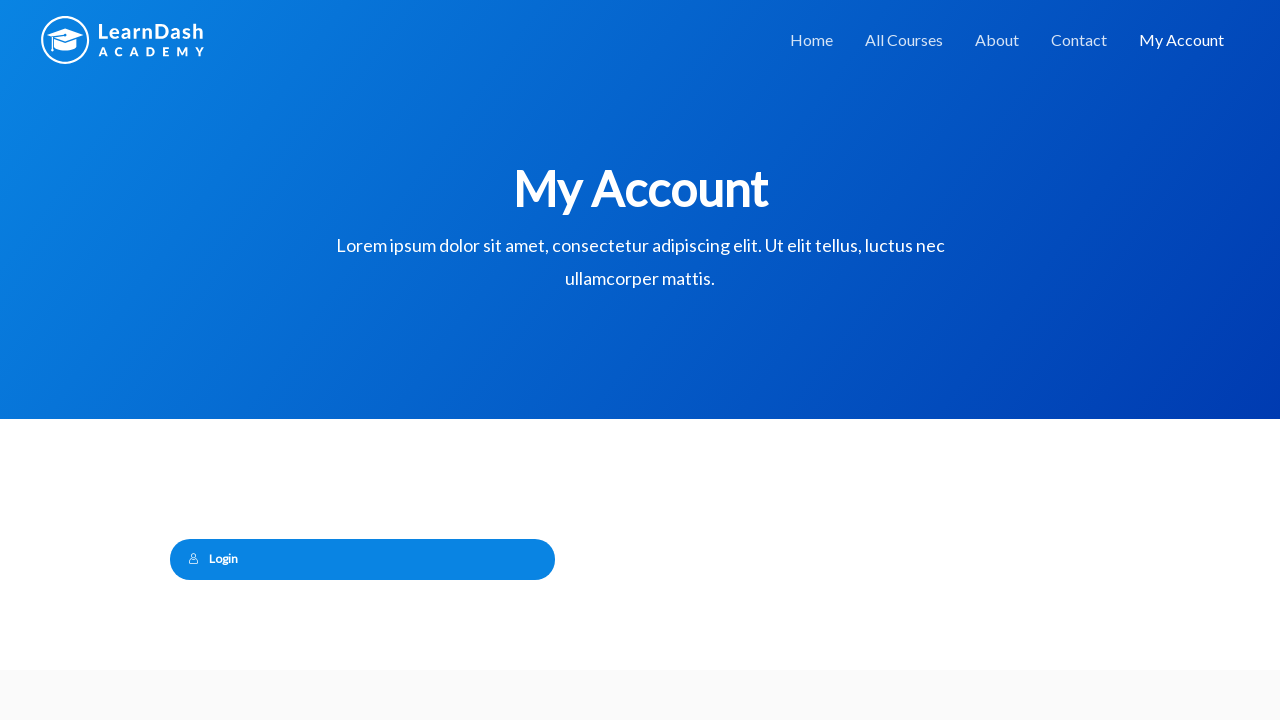

Clicked on Login link to display login form at (362, 560) on xpath=//*[@href='#login']
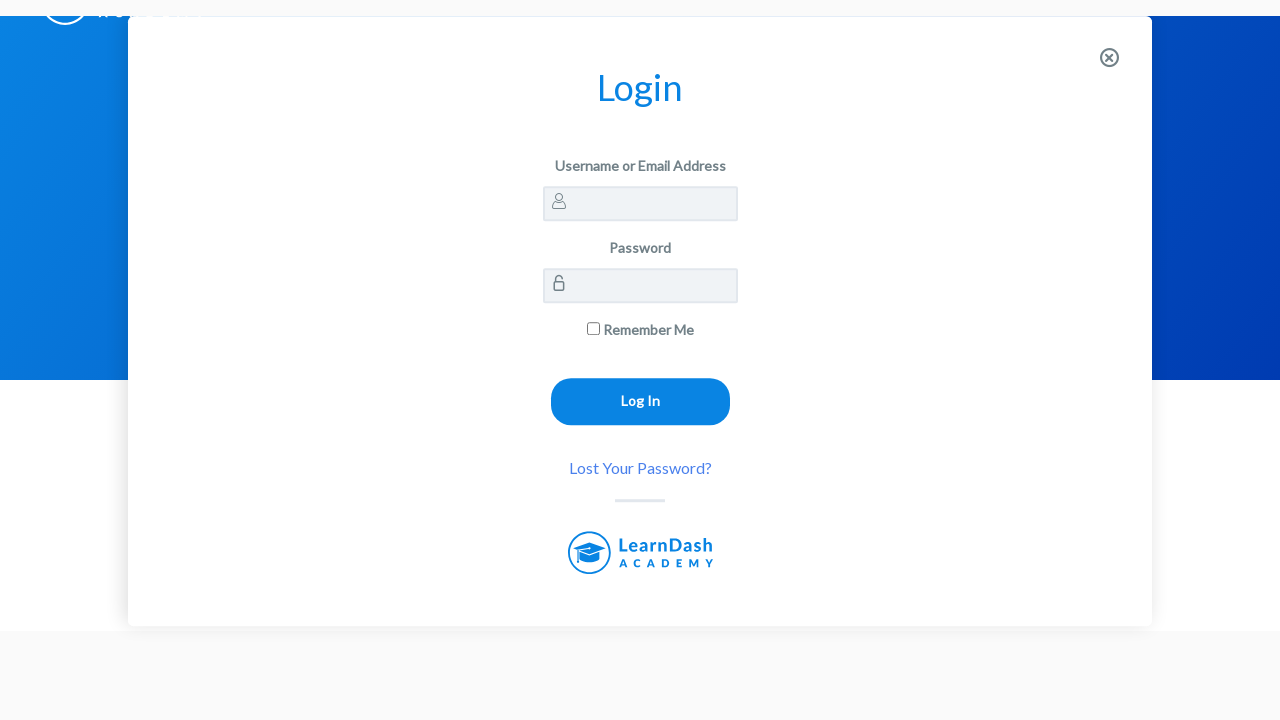

Located login button element
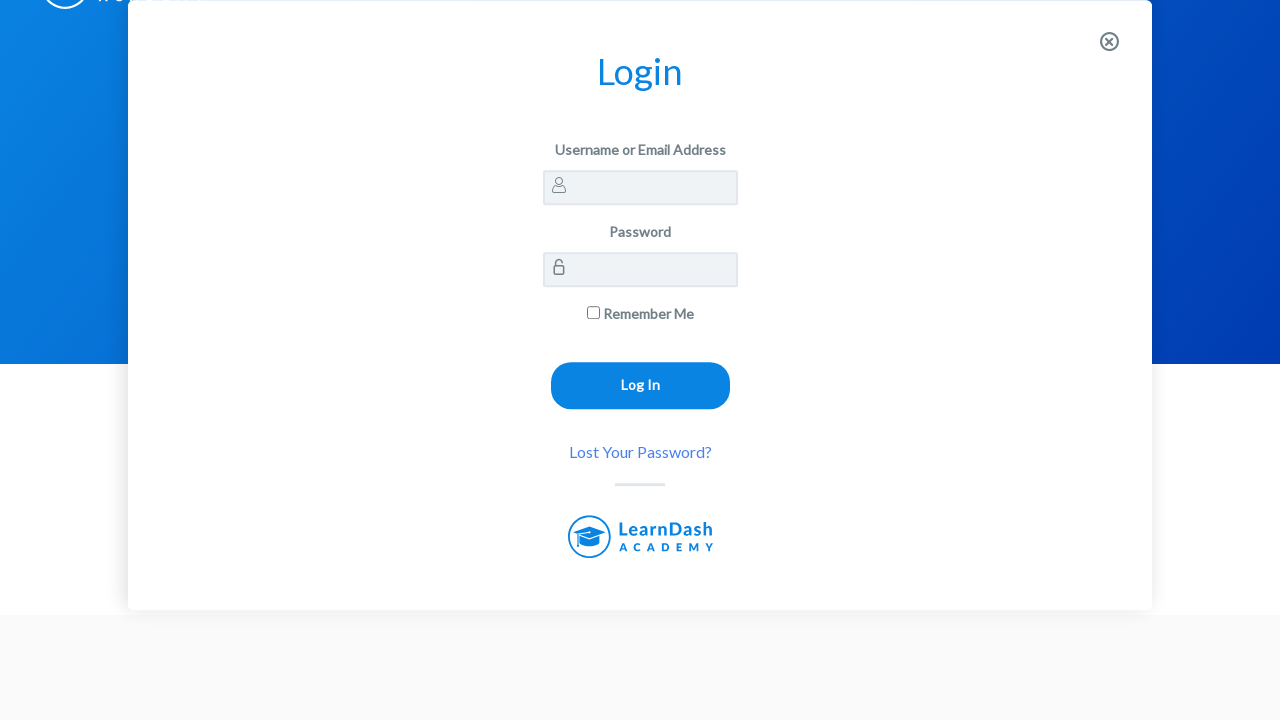

Verified login button is enabled
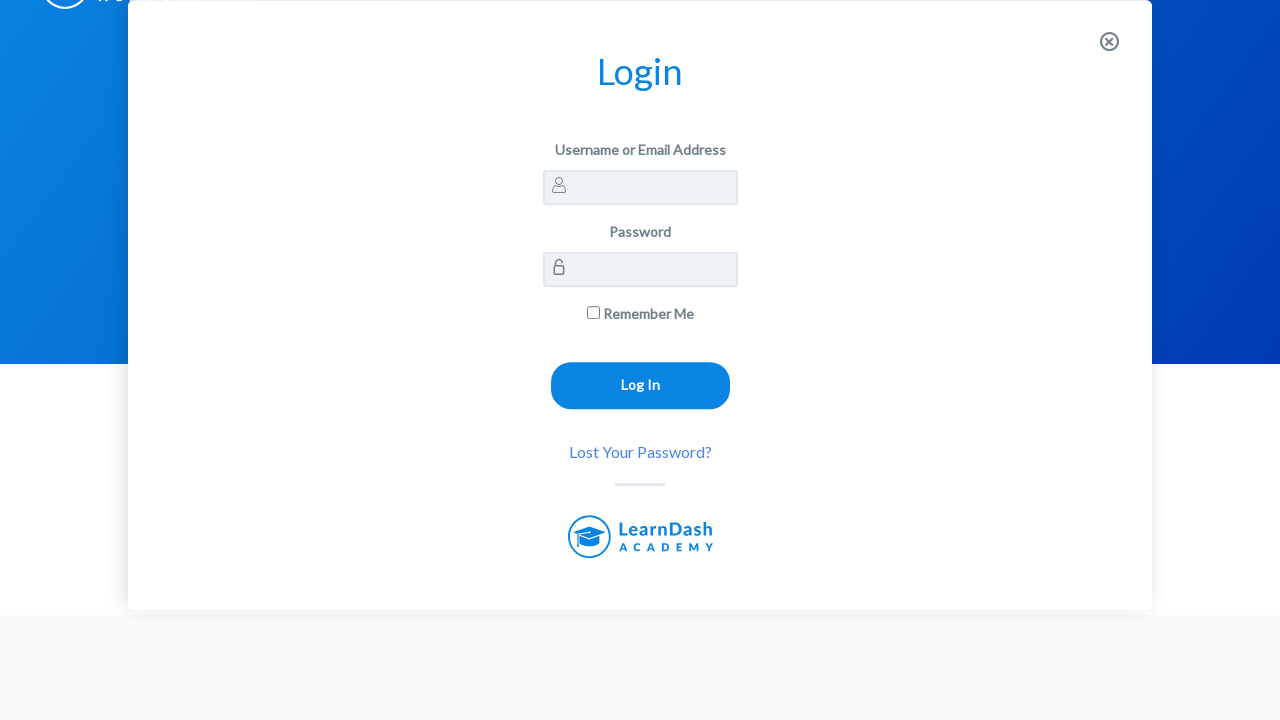

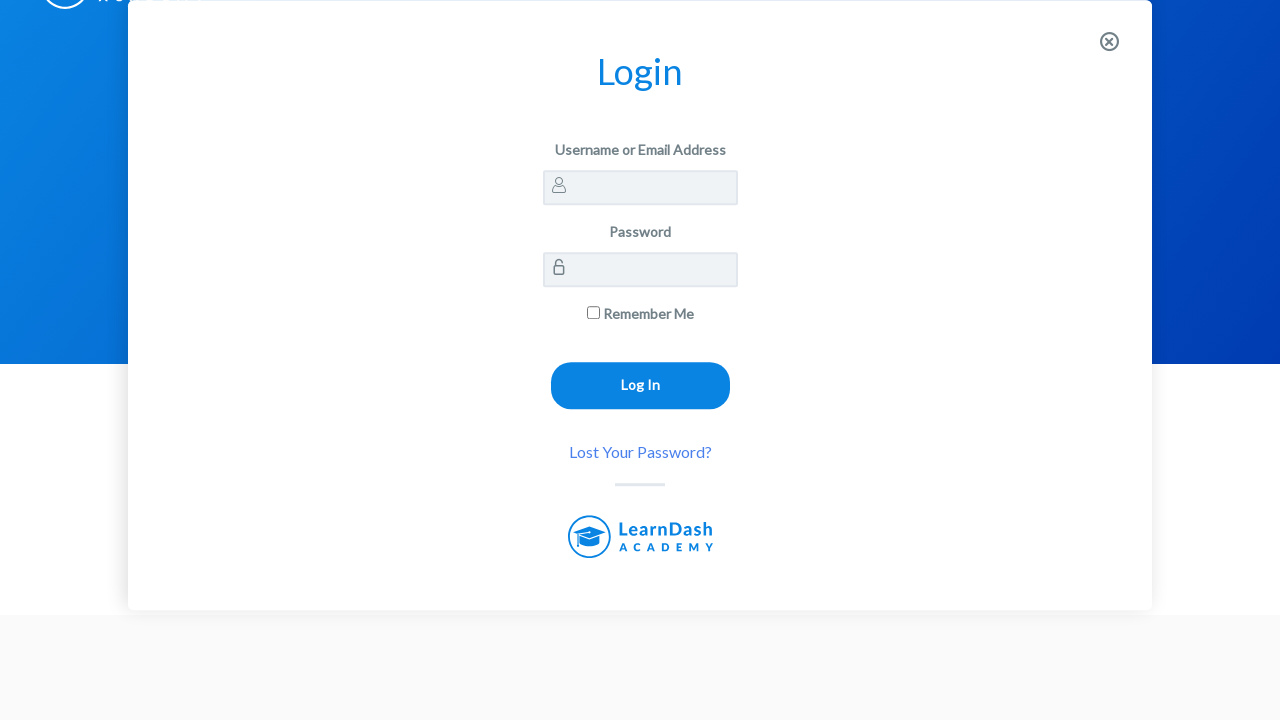